Tests the zip code input field by entering a valid zip code, submitting with Enter key, and verifying the registration page loads with the Register button visible.

Starting URL: https://www.sharelane.com/cgi-bin/register.py

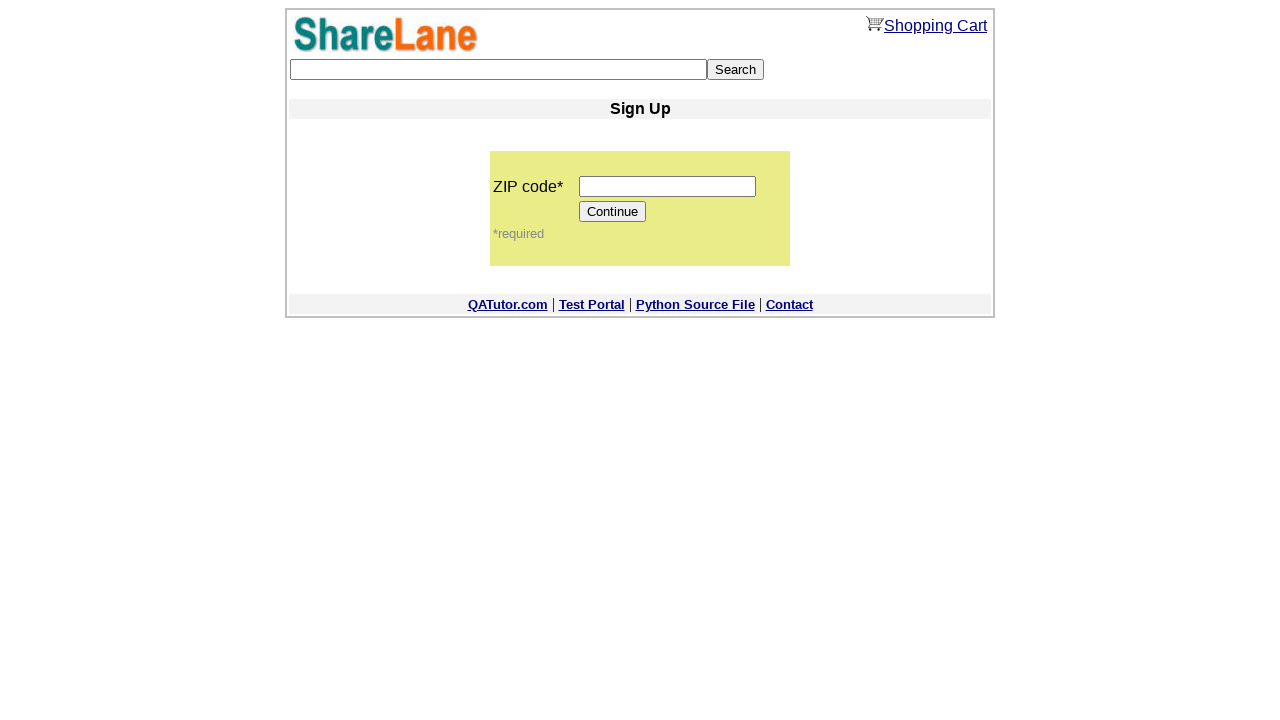

Filled zip code input field with '12345' on input[name='zip_code']
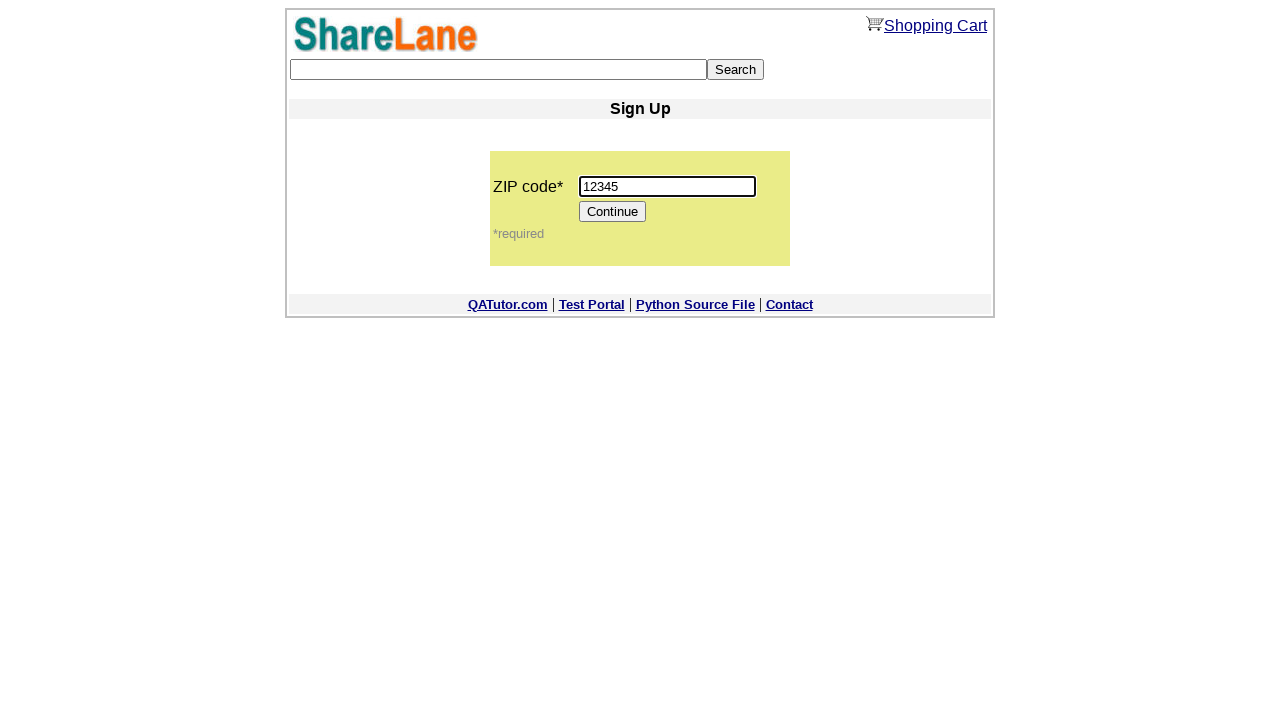

Pressed Enter key to submit zip code on input[name='zip_code']
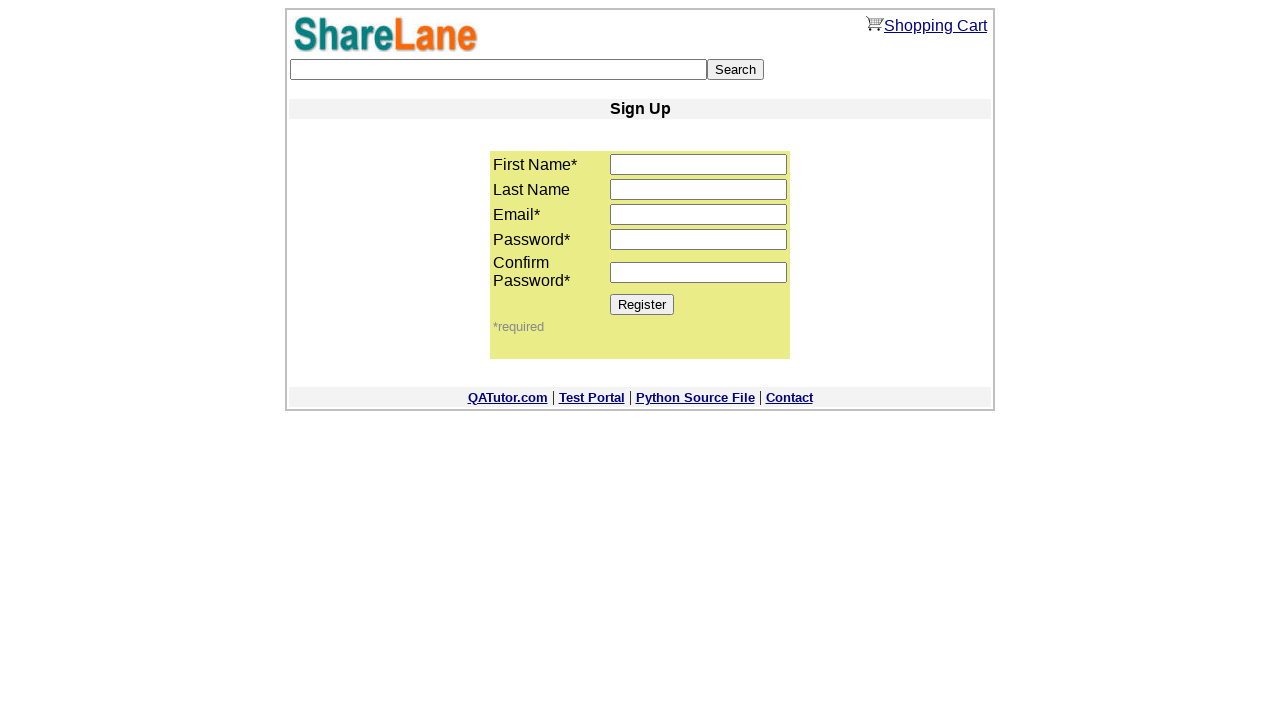

Registration page loaded with Register button visible
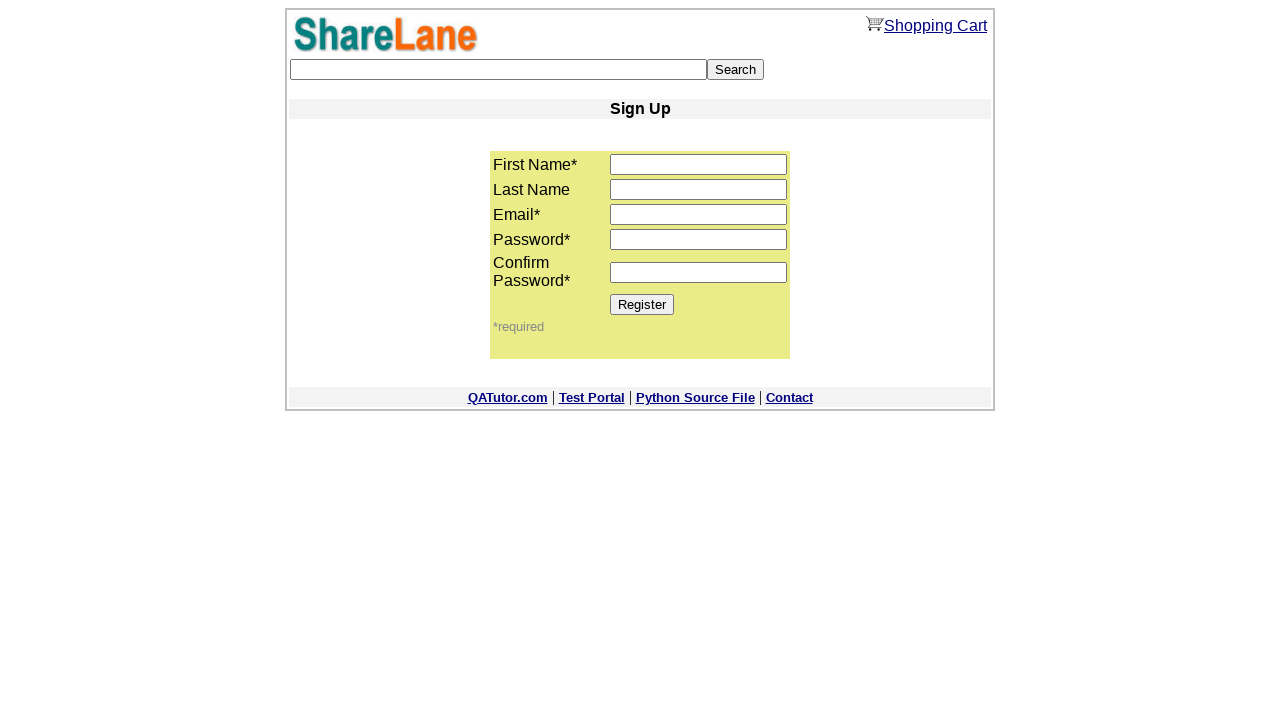

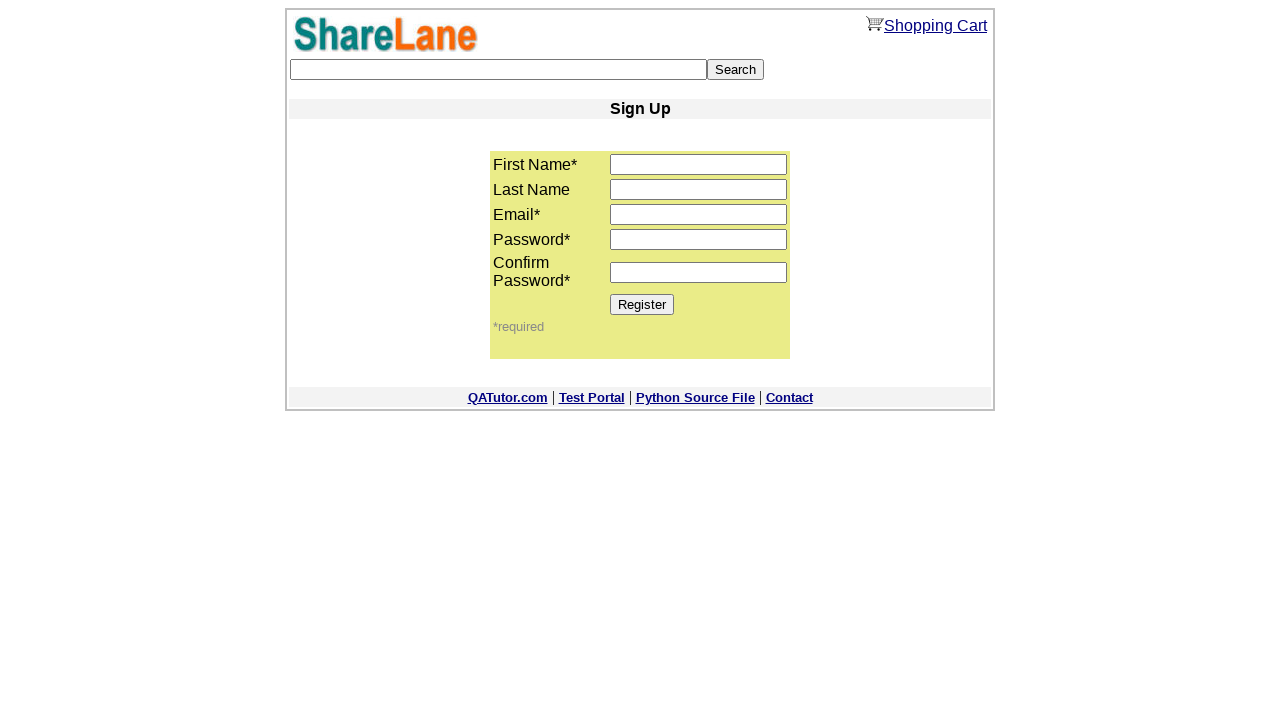